Tests a registration form by filling in first name, last name, email, phone, and address fields, then submitting and verifying success message.

Starting URL: http://suninjuly.github.io/registration1.html

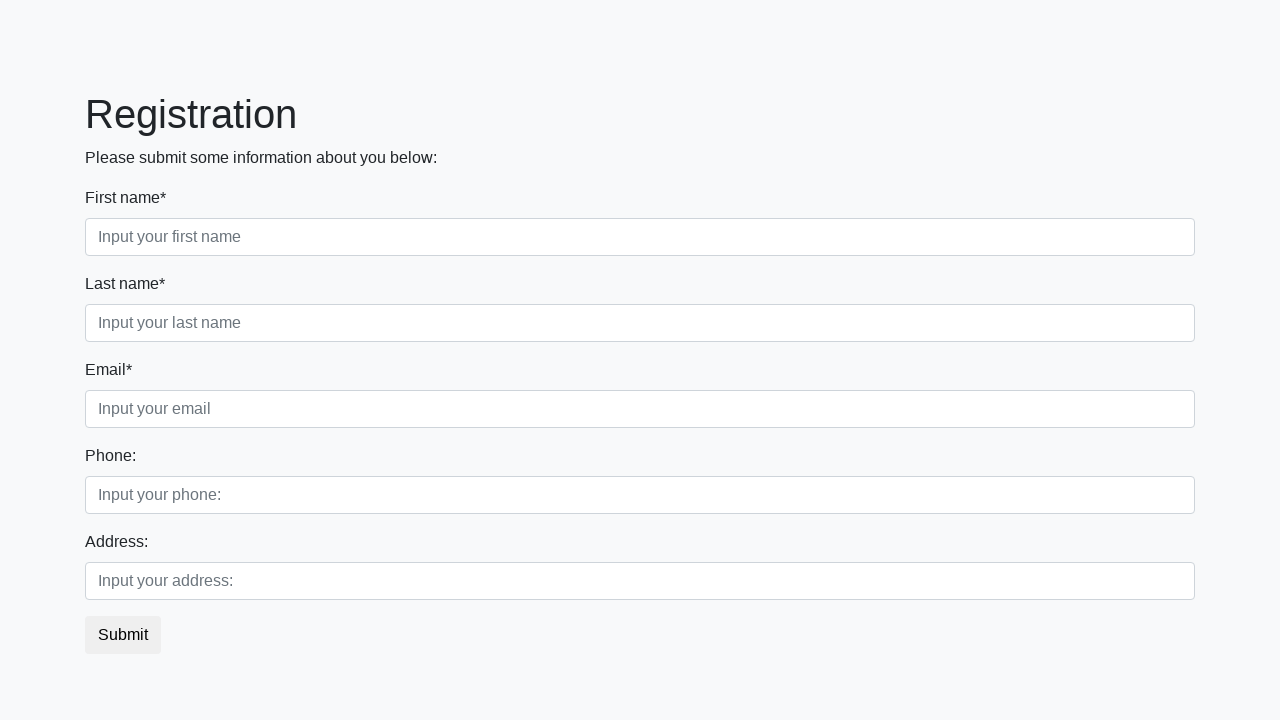

Filled first name field with 'Ivan' on input[placeholder='Input your first name']
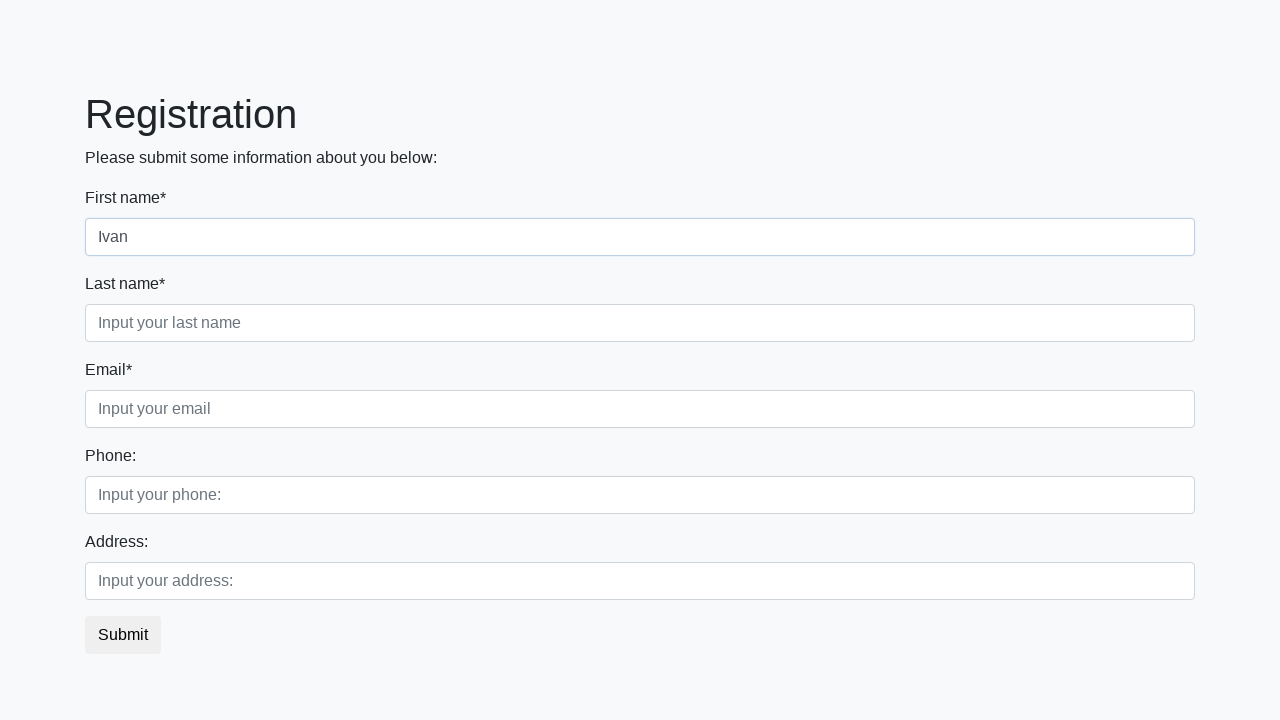

Filled last name field with 'Petrov' on input[placeholder='Input your last name']
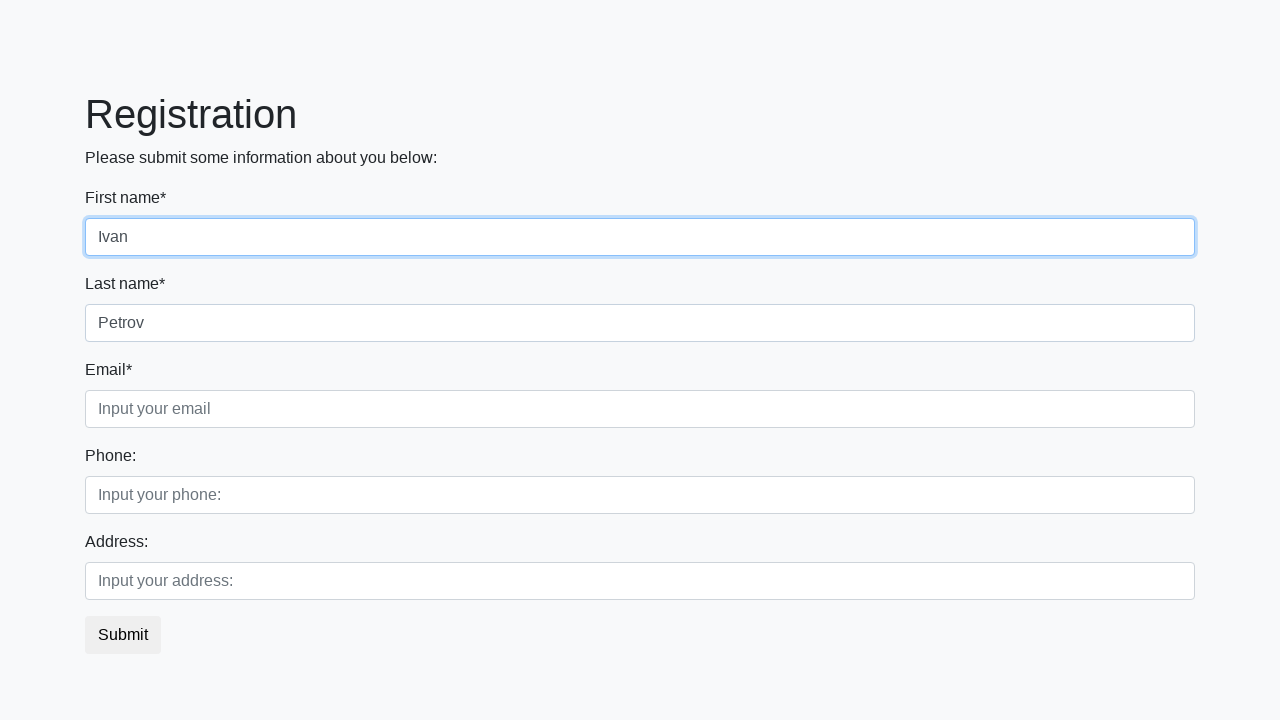

Filled email field with 'ivan.petrov@example.com' on input[placeholder='Input your email']
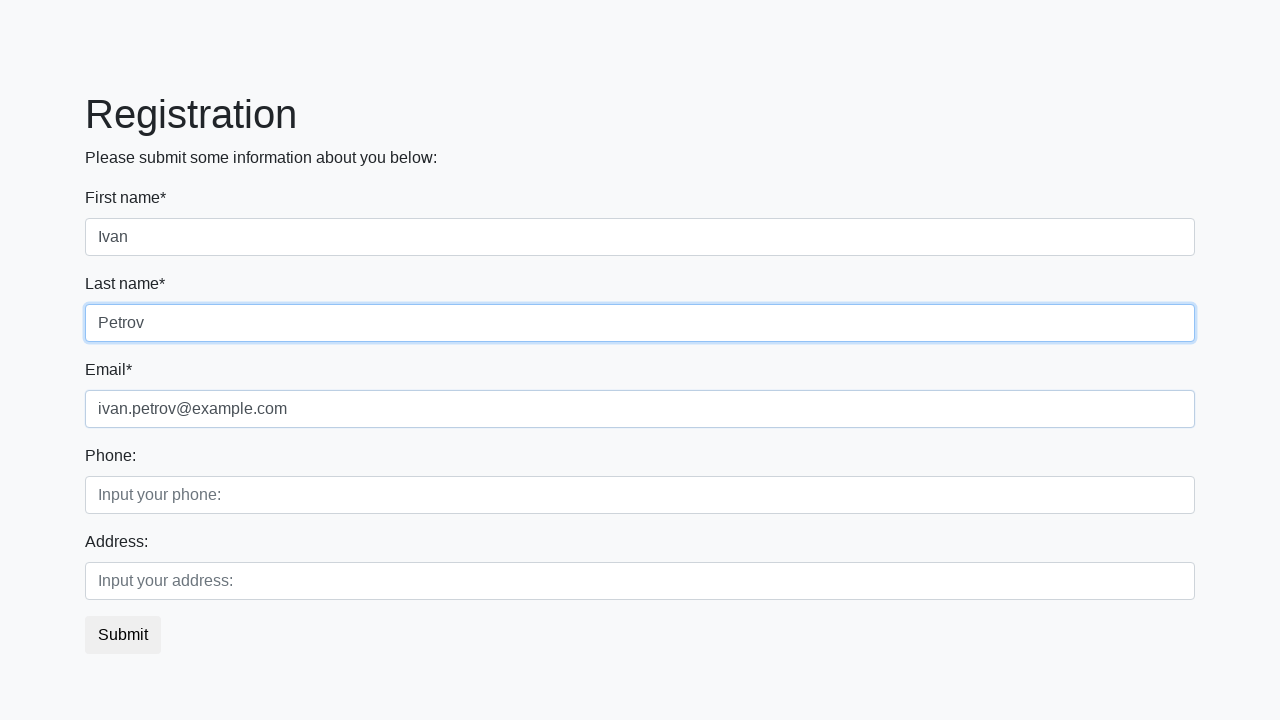

Filled phone field with '+7-999-123-4567' on input[placeholder='Input your phone:']
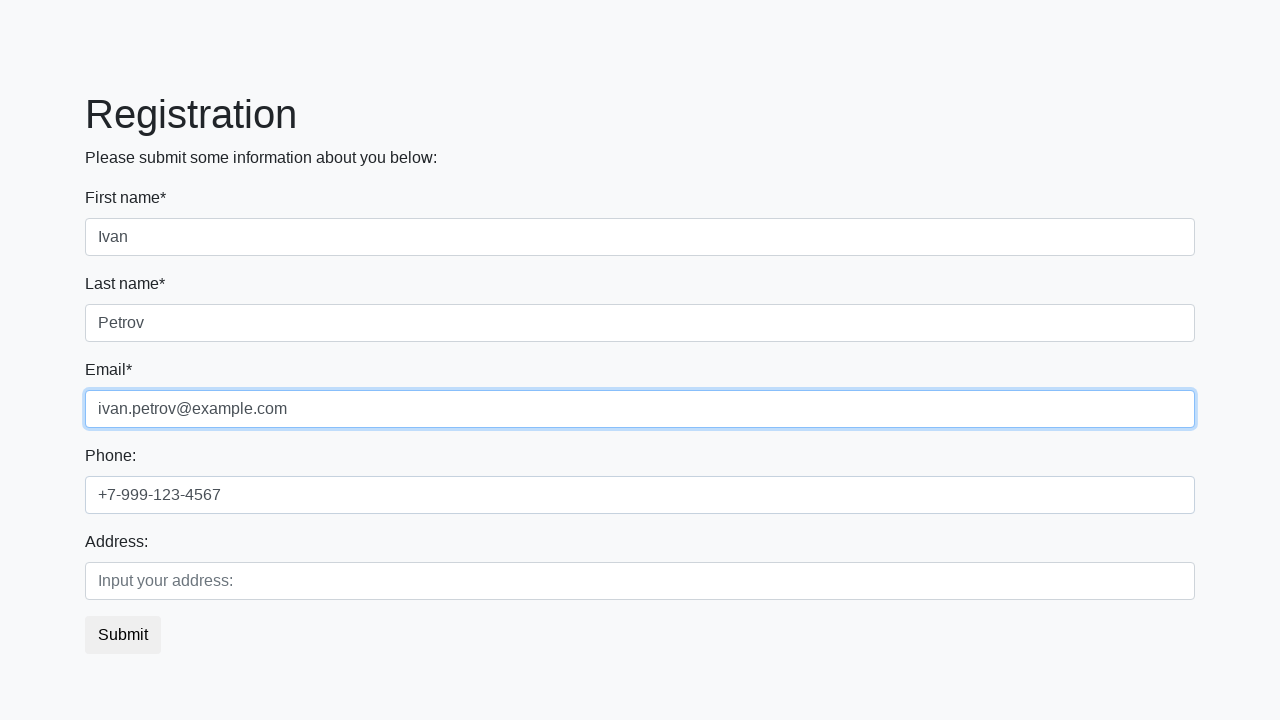

Filled address field with 'Moscow, Russia' on input[placeholder='Input your address:']
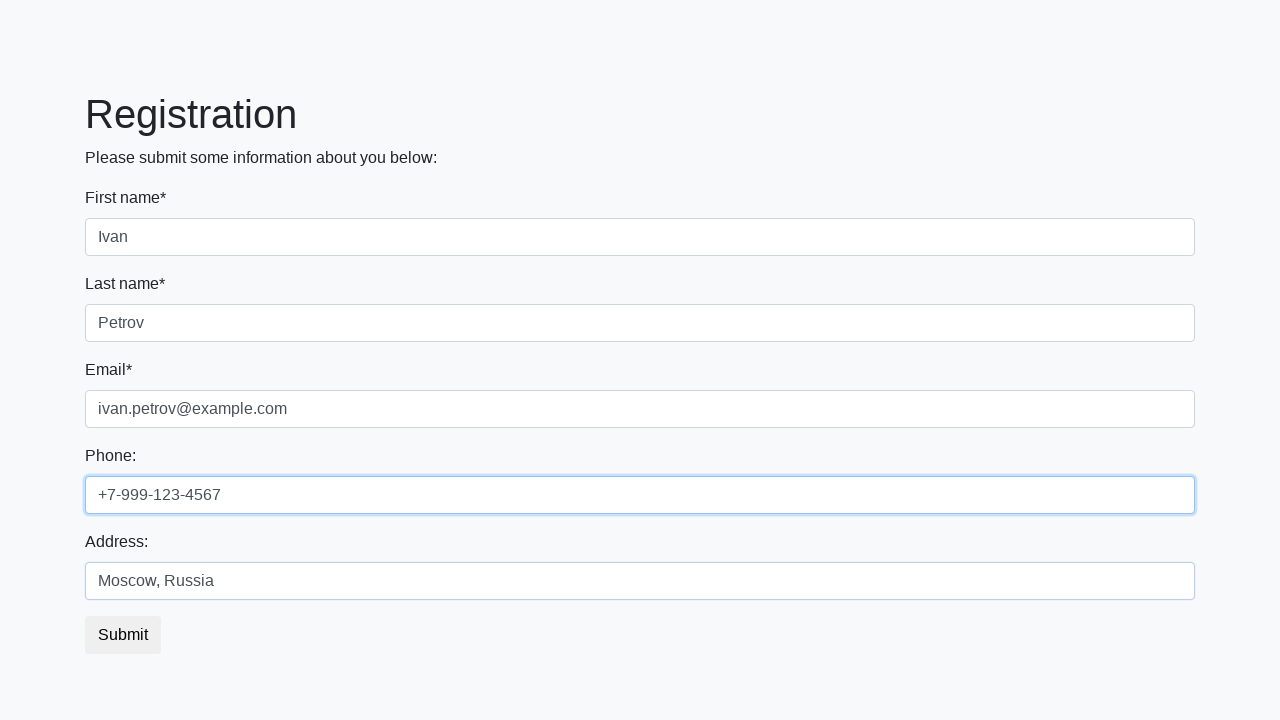

Clicked Submit button at (123, 635) on button:has-text('Submit')
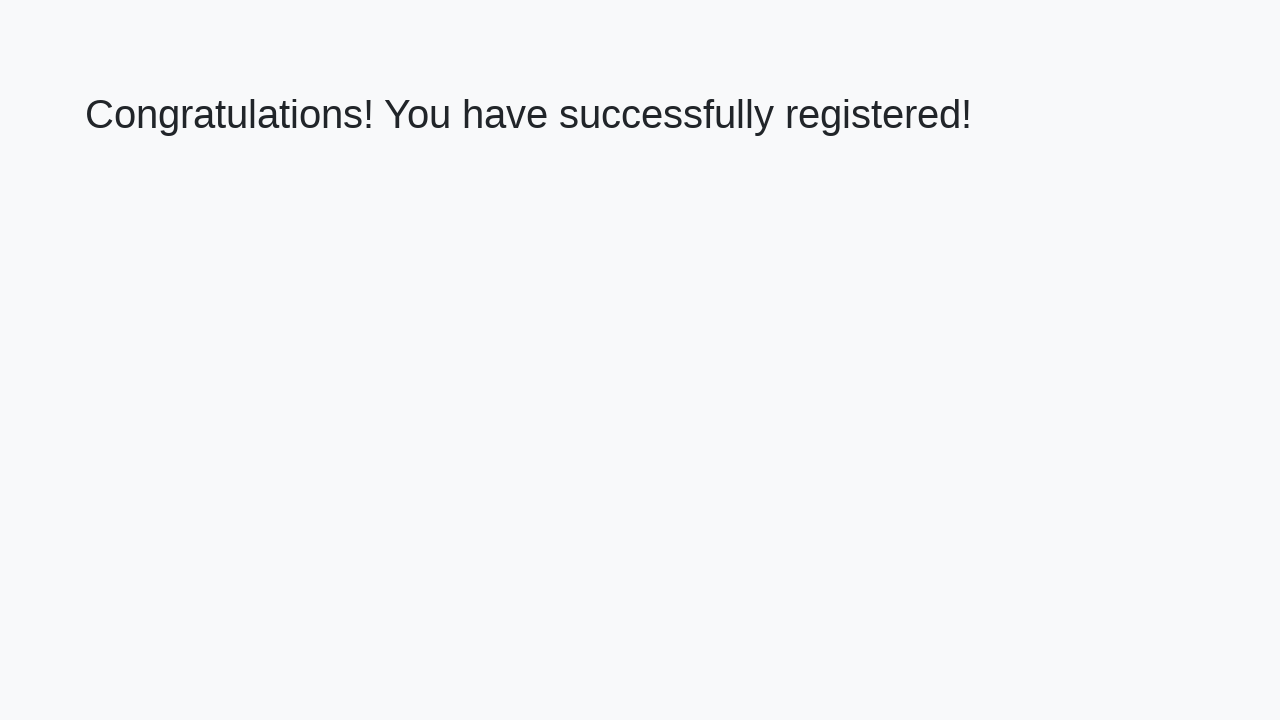

Success message h1 element appeared
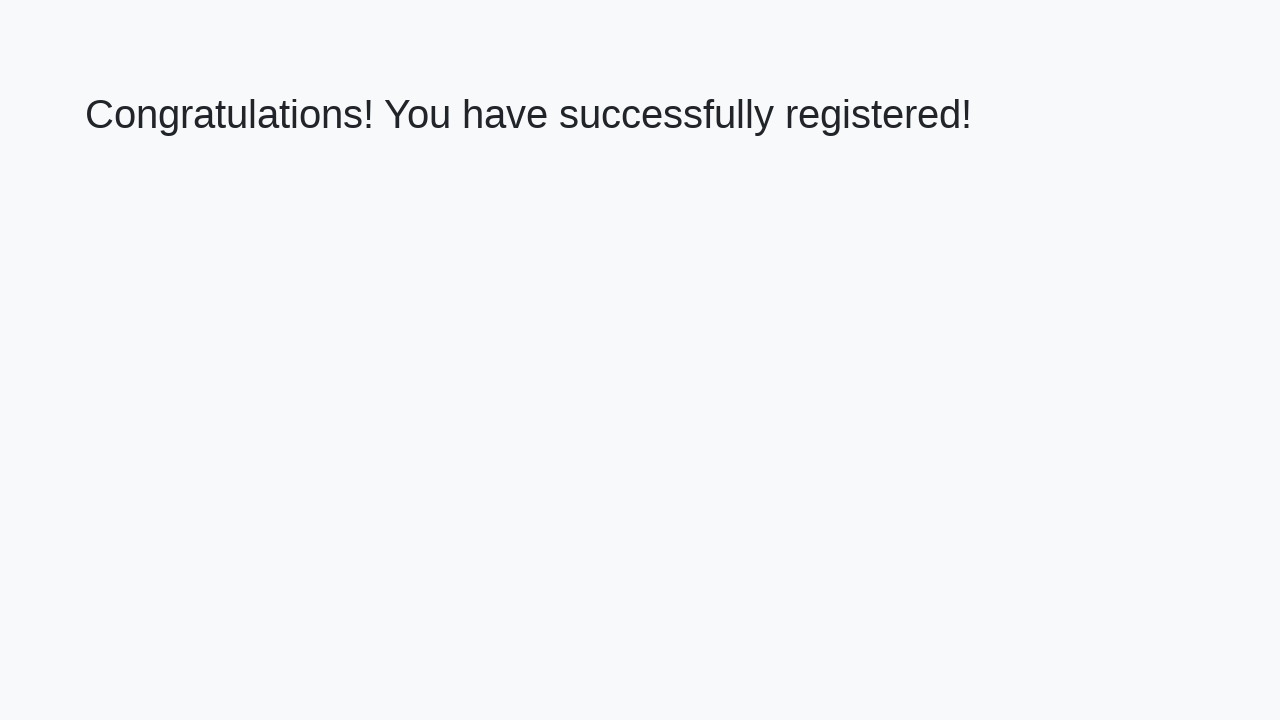

Retrieved success message text: 'Congratulations! You have successfully registered!'
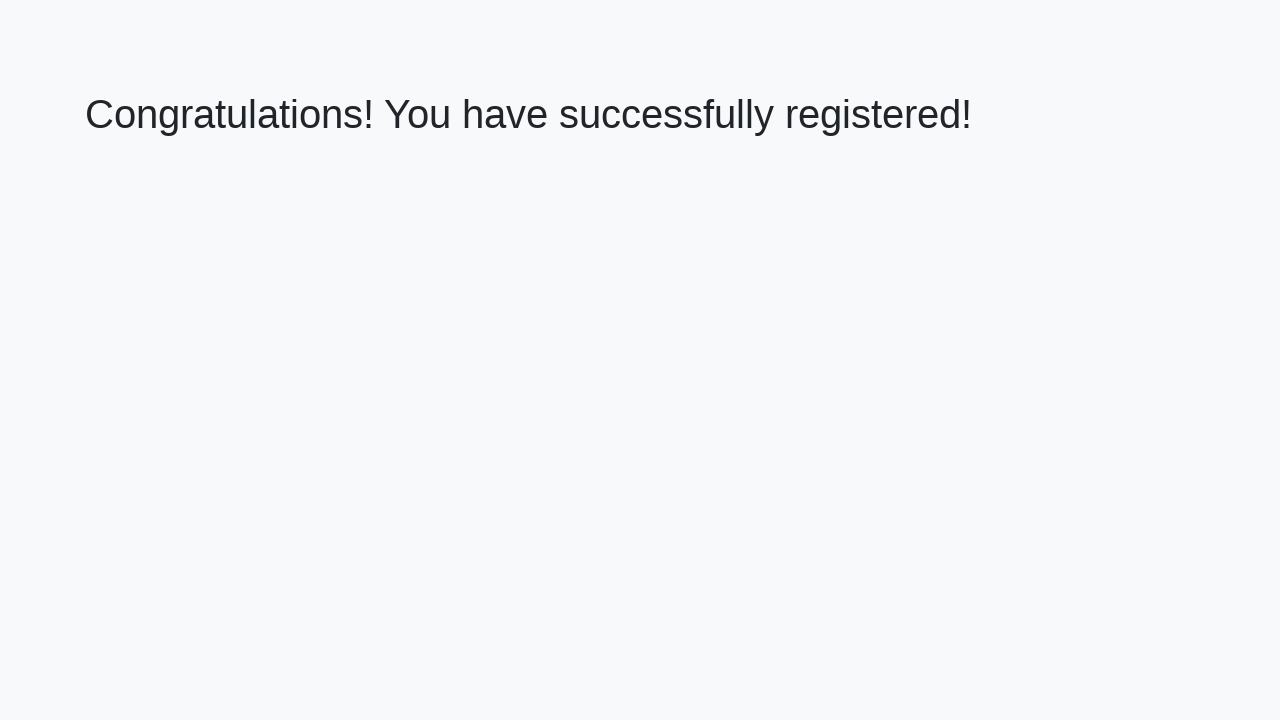

Verified success message matches expected text
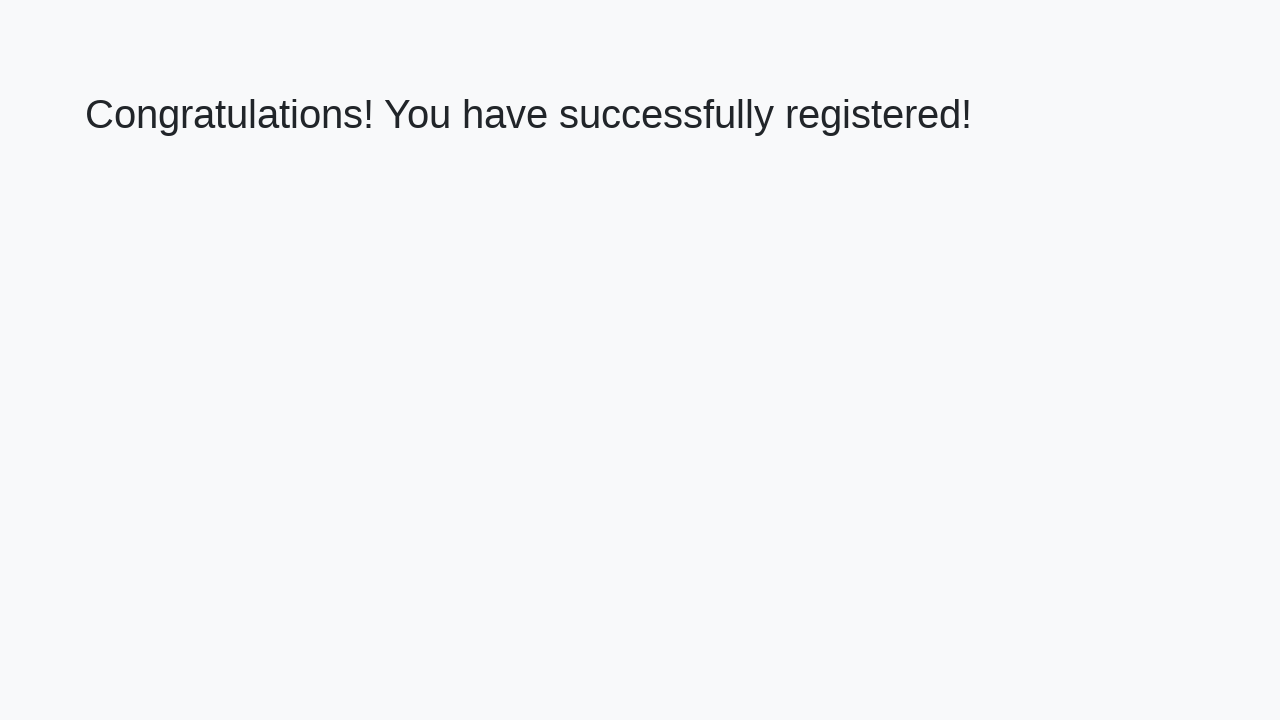

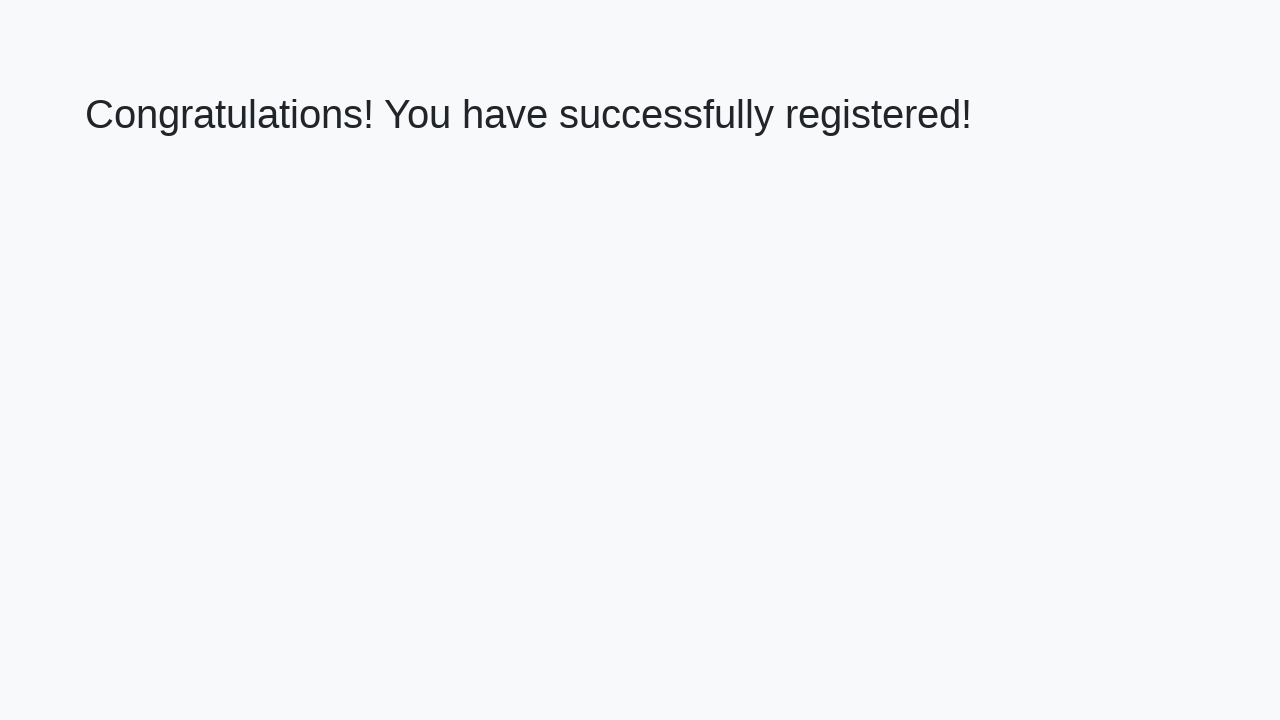